Tests a browser-agnostic approach to multiple window handling by storing window handles before clicking a link, comparing with handles after to identify the new window, then switching between windows and verifying titles.

Starting URL: http://the-internet.herokuapp.com/windows

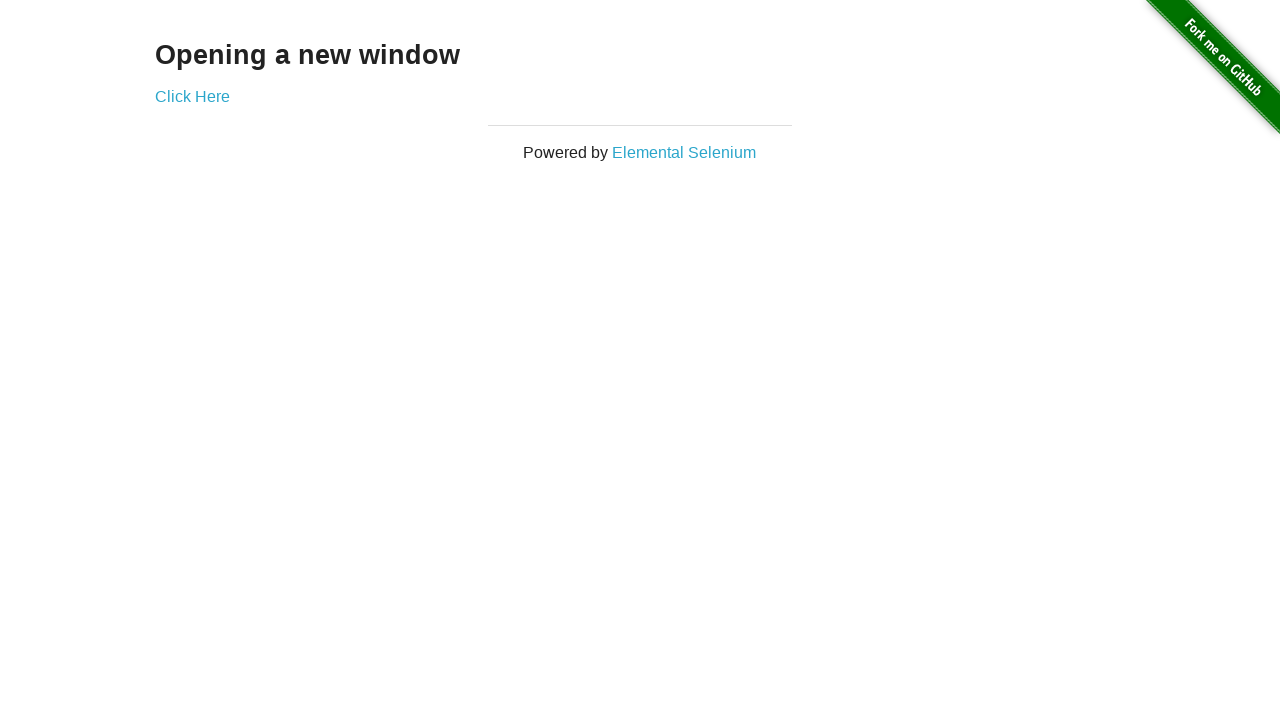

Stored initial page handles before clicking link
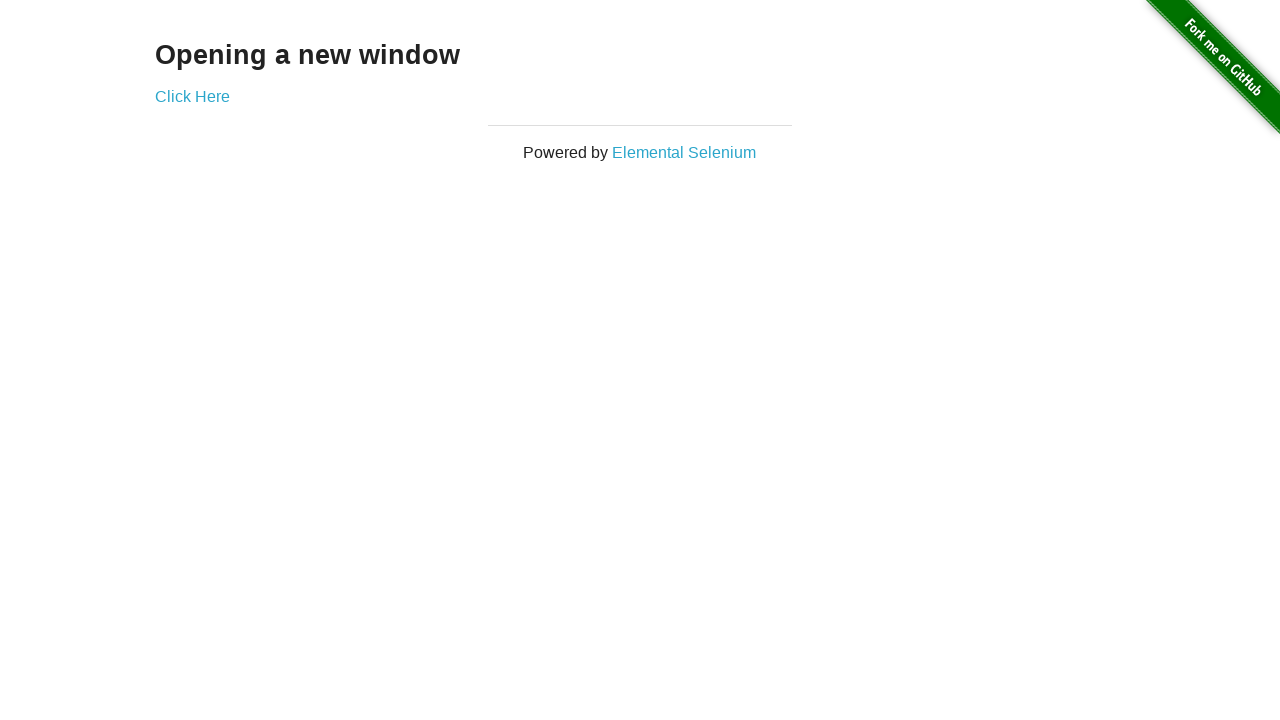

Clicked link that opens a new window at (192, 96) on .example a
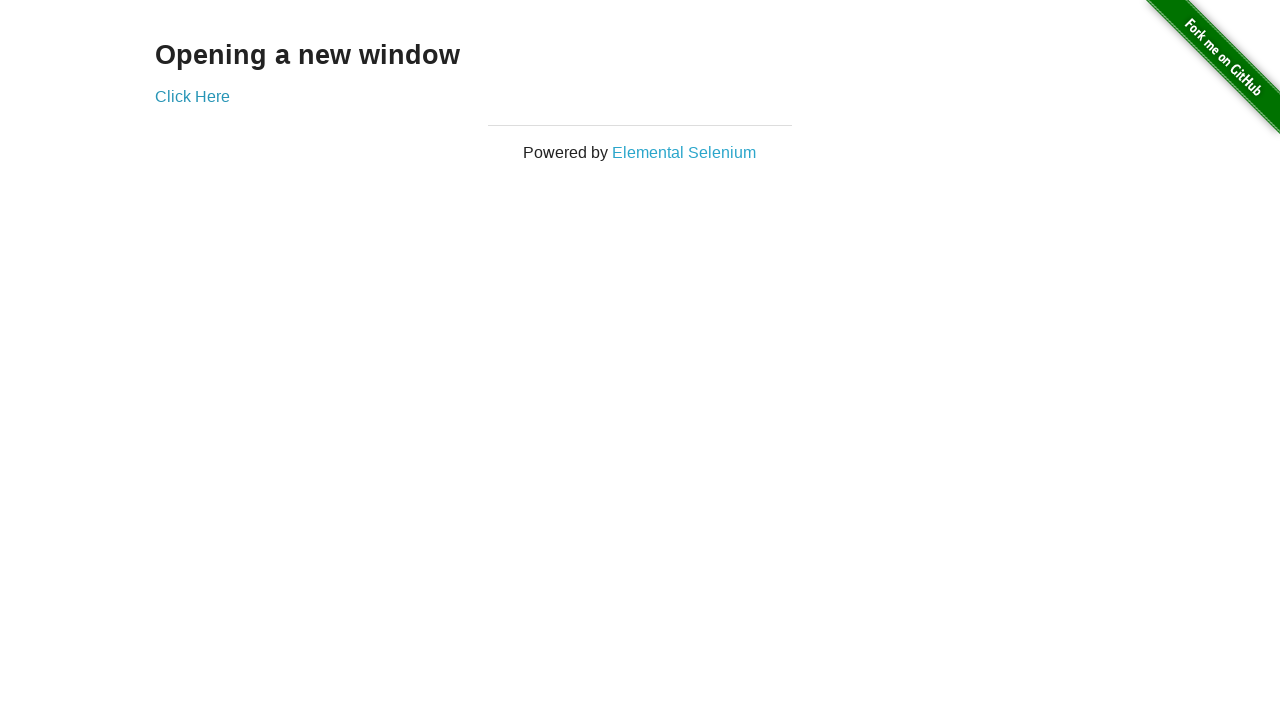

Captured new page object from context
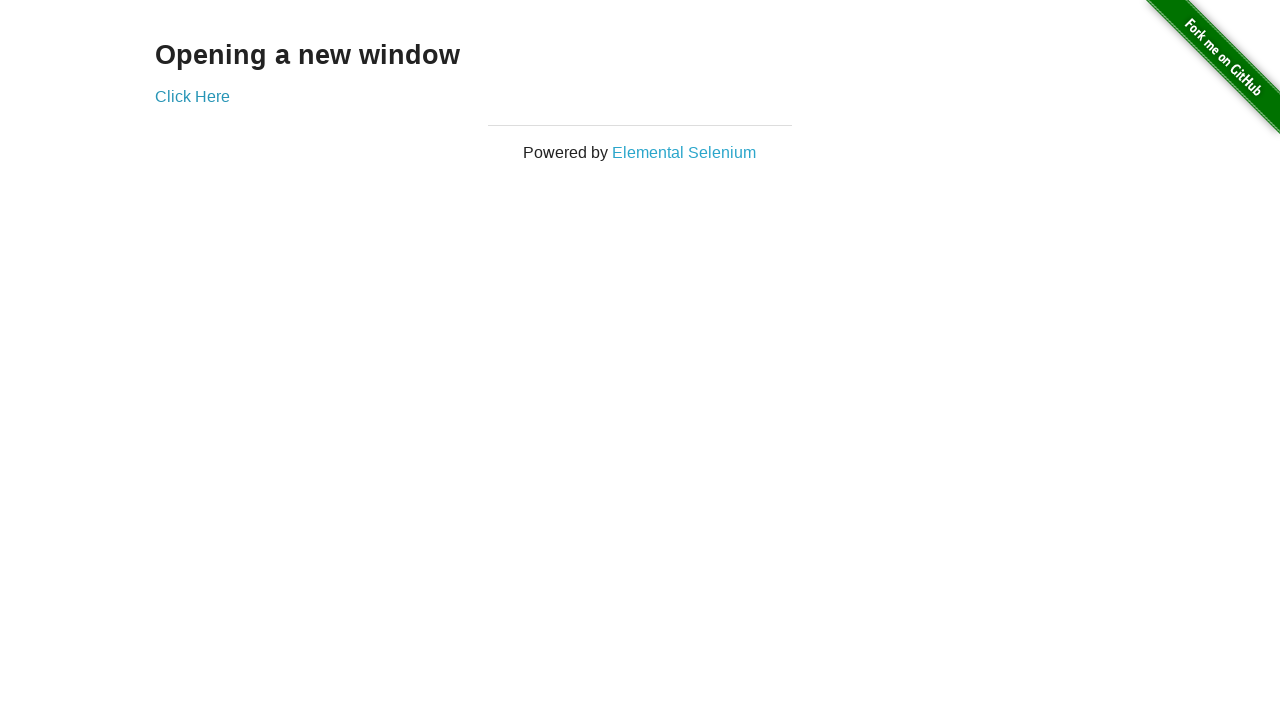

New window finished loading
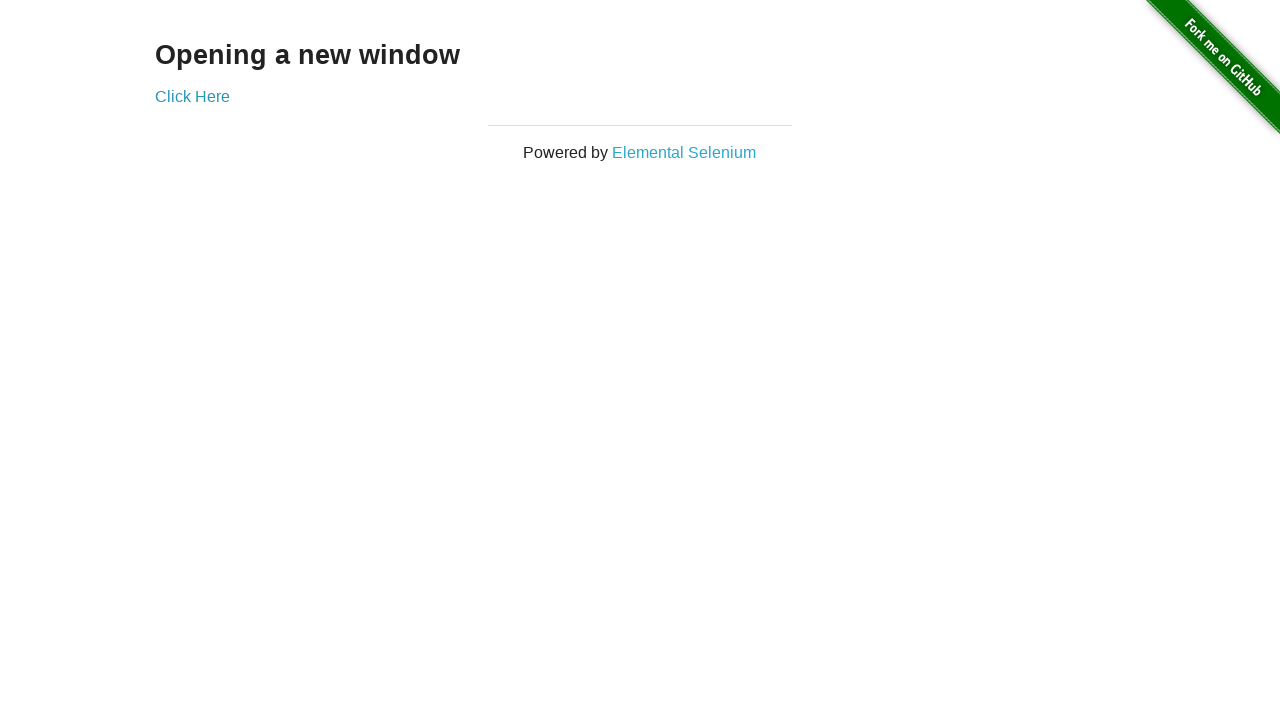

Verified original window title is not 'New Window'
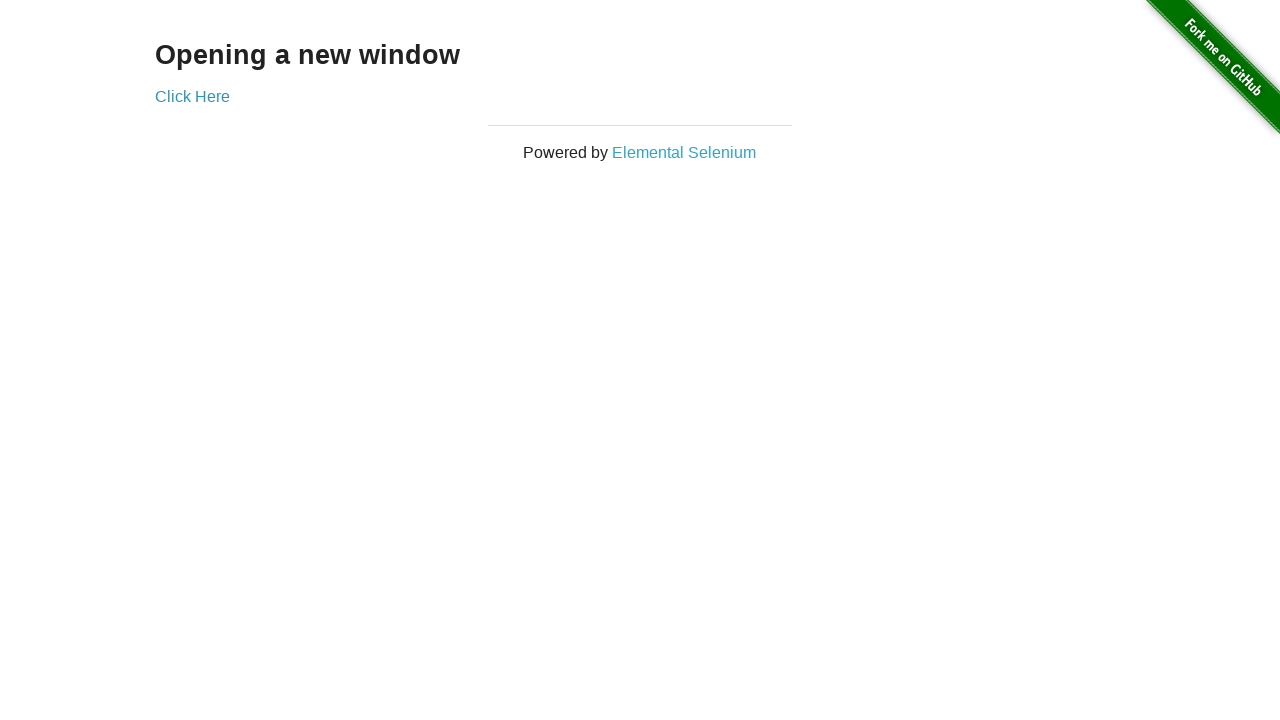

Switched focus to new window
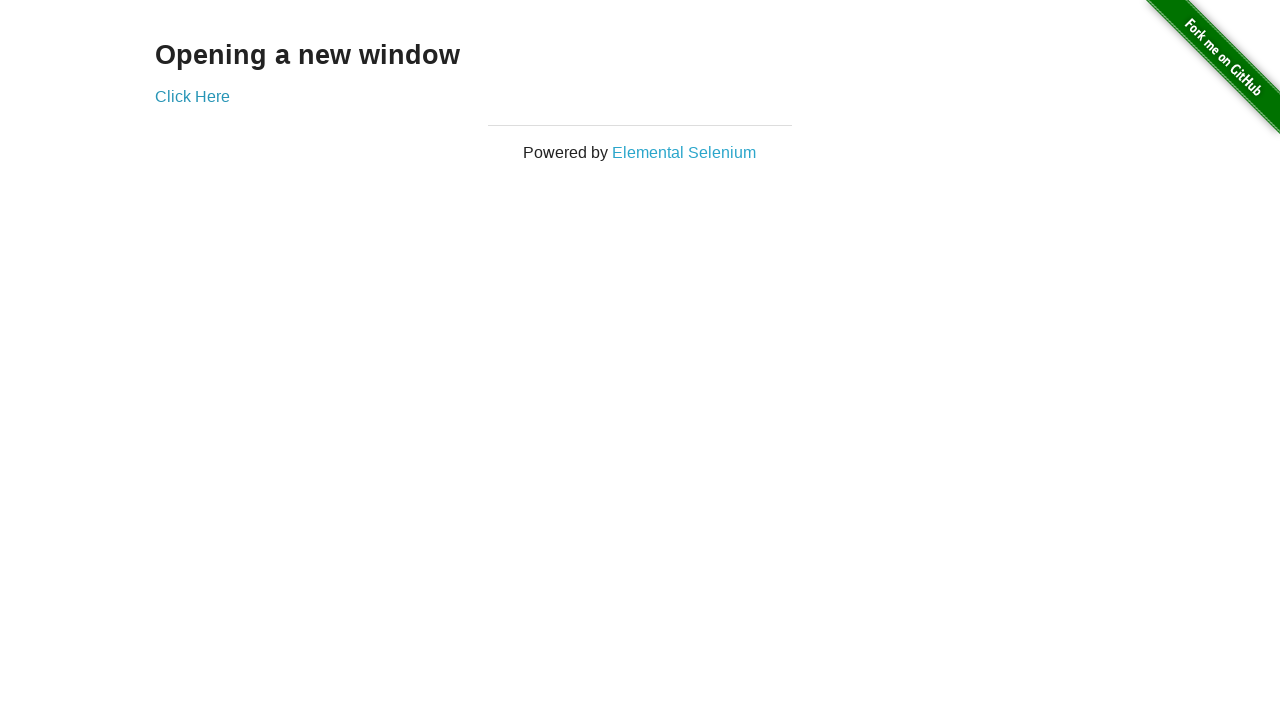

Verified new window title is 'New Window'
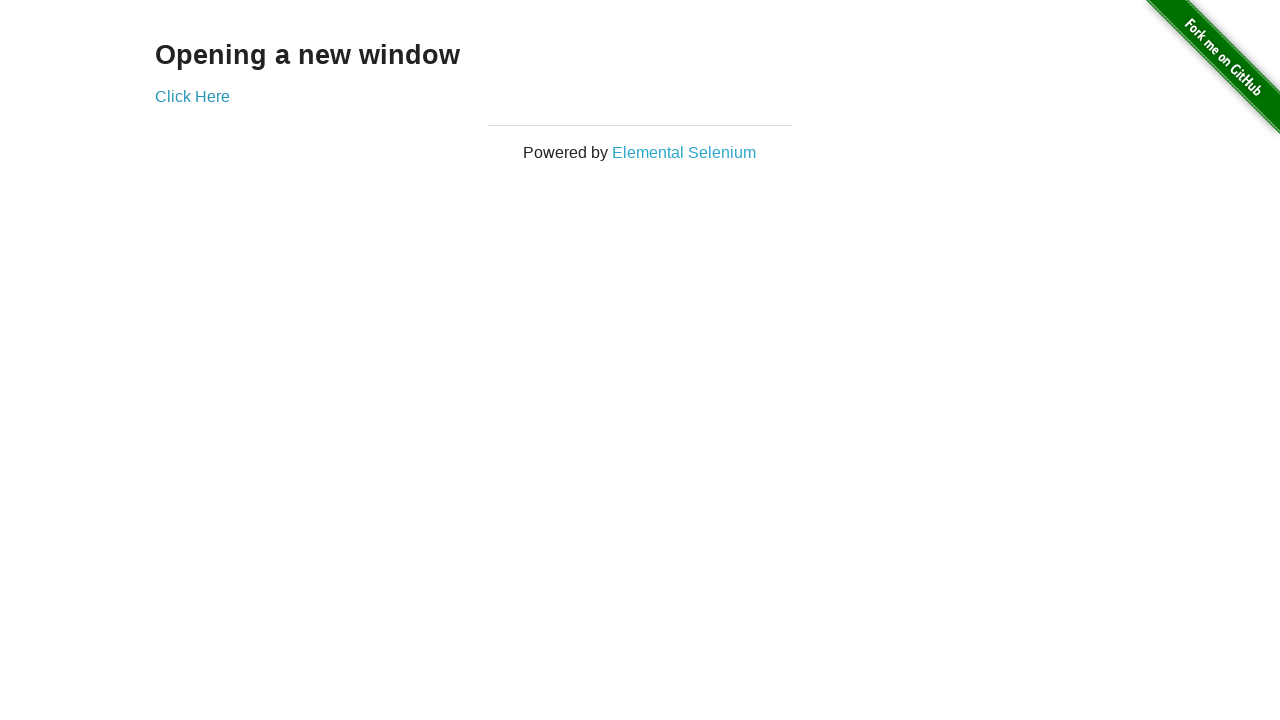

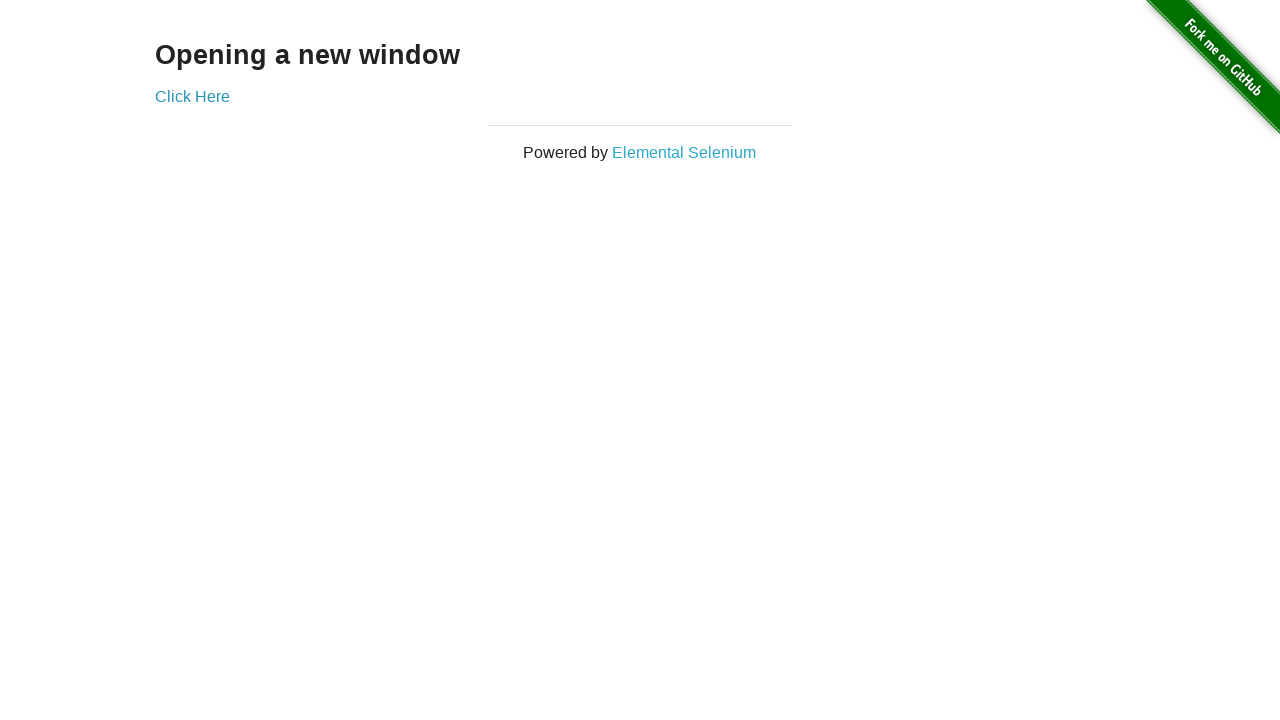